Tests double-click functionality by performing a double-click on a button and accepting the resulting alert dialog

Starting URL: https://artoftesting.com/sampleSiteForSelenium.html

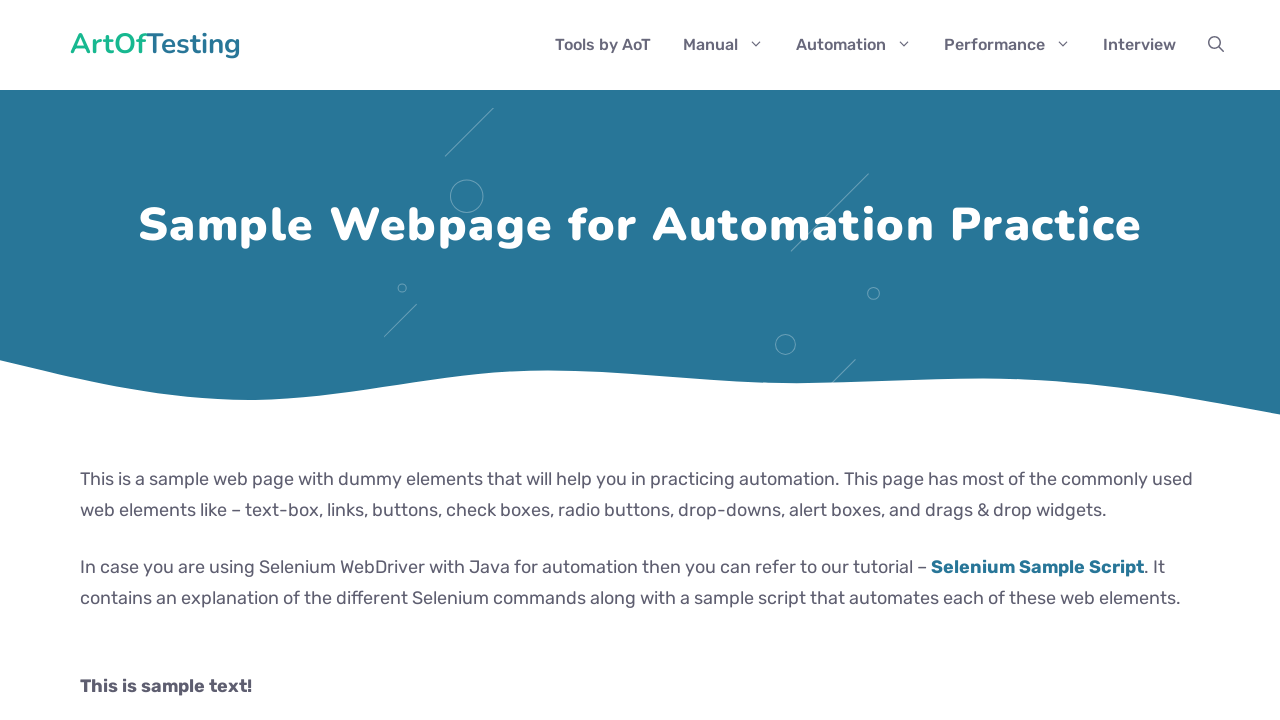

Located double-click button element
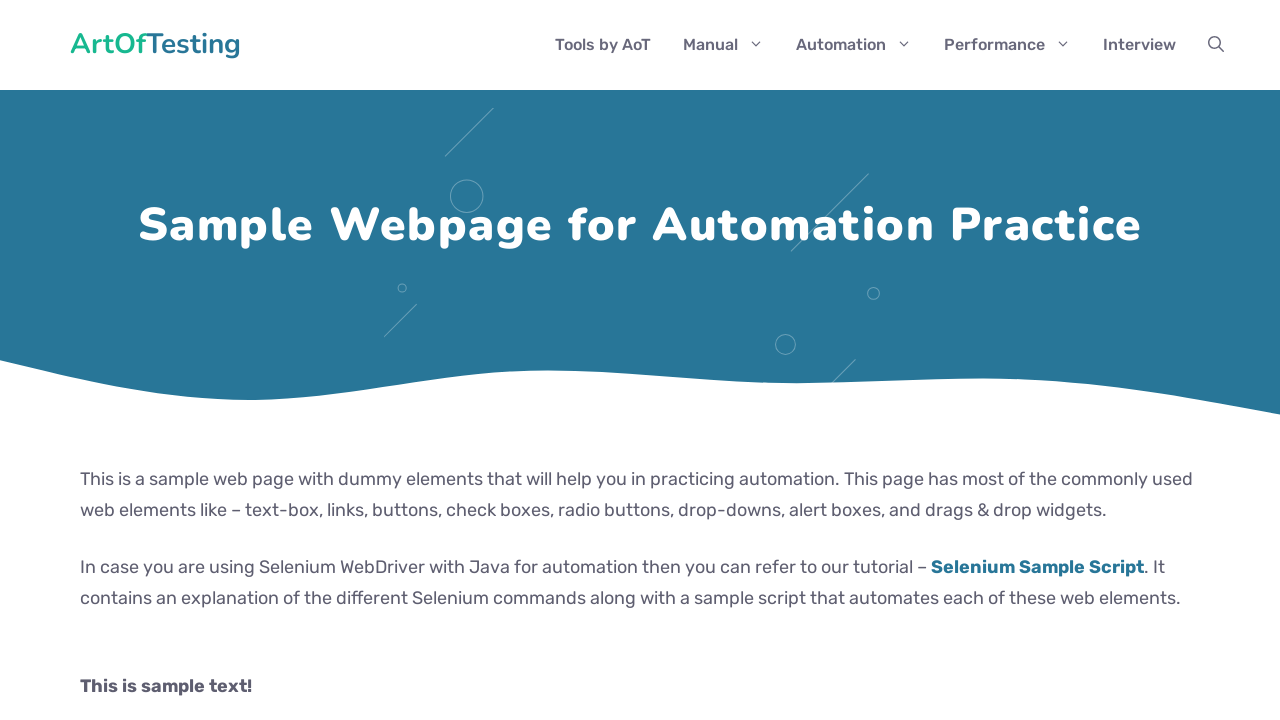

Performed double-click on the button at (242, 361) on xpath=//button[@id='dblClkBtn']
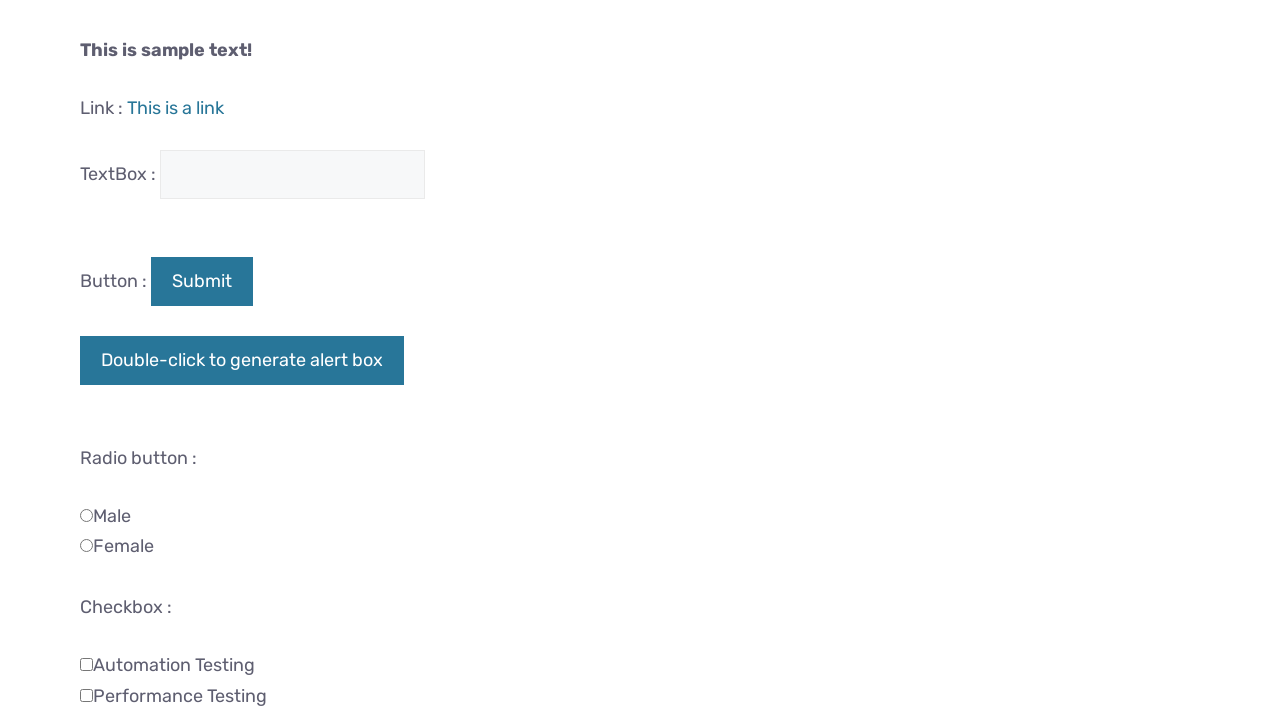

Set up alert dialog handler to accept dialogs
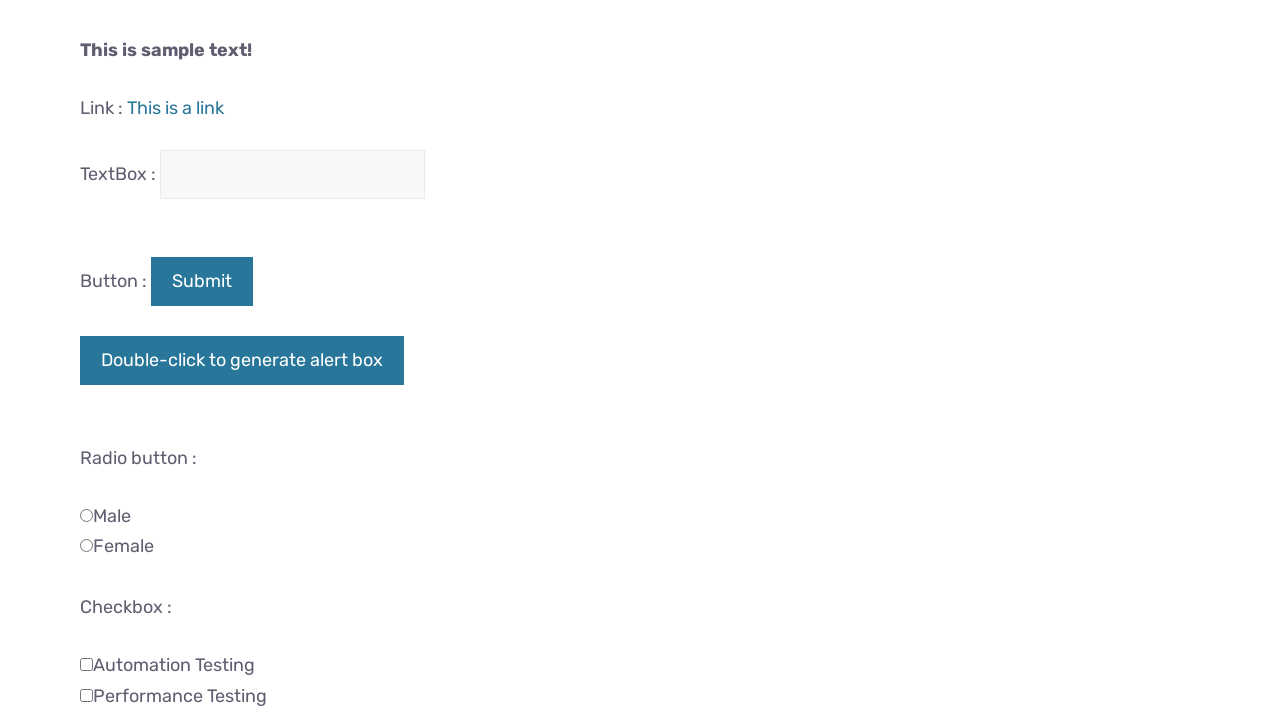

Waited for alert dialog to appear and be accepted
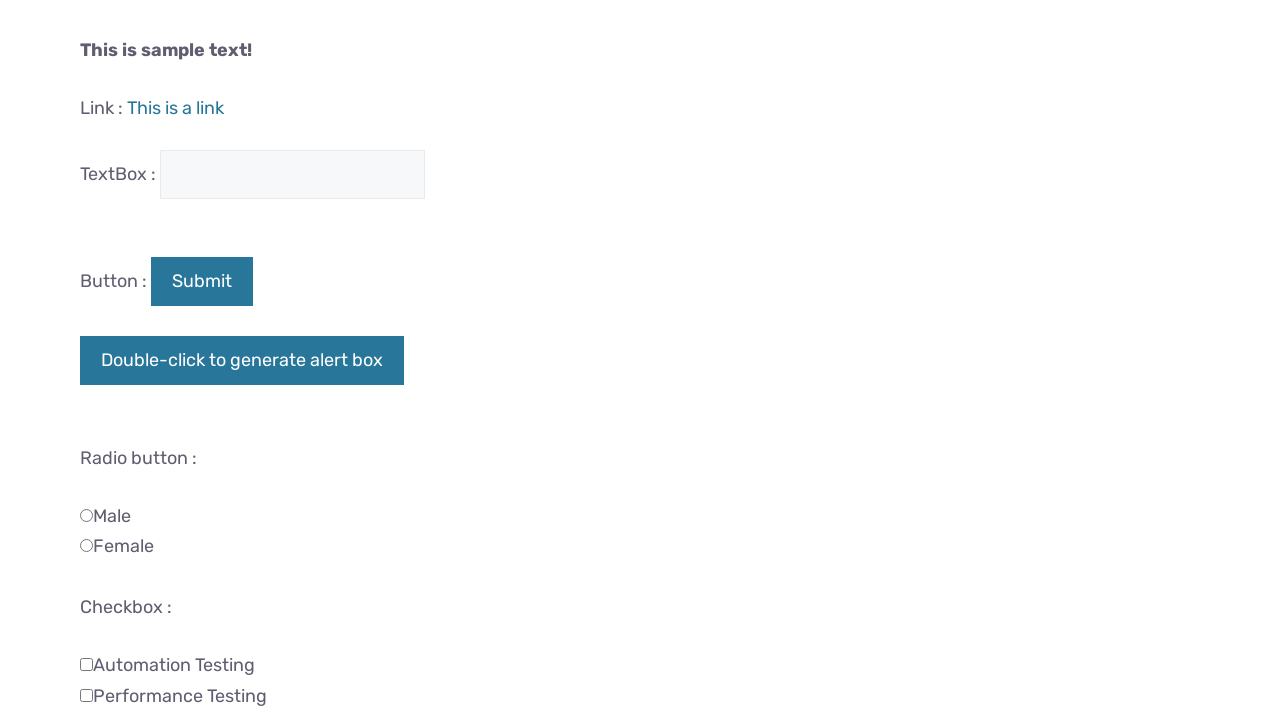

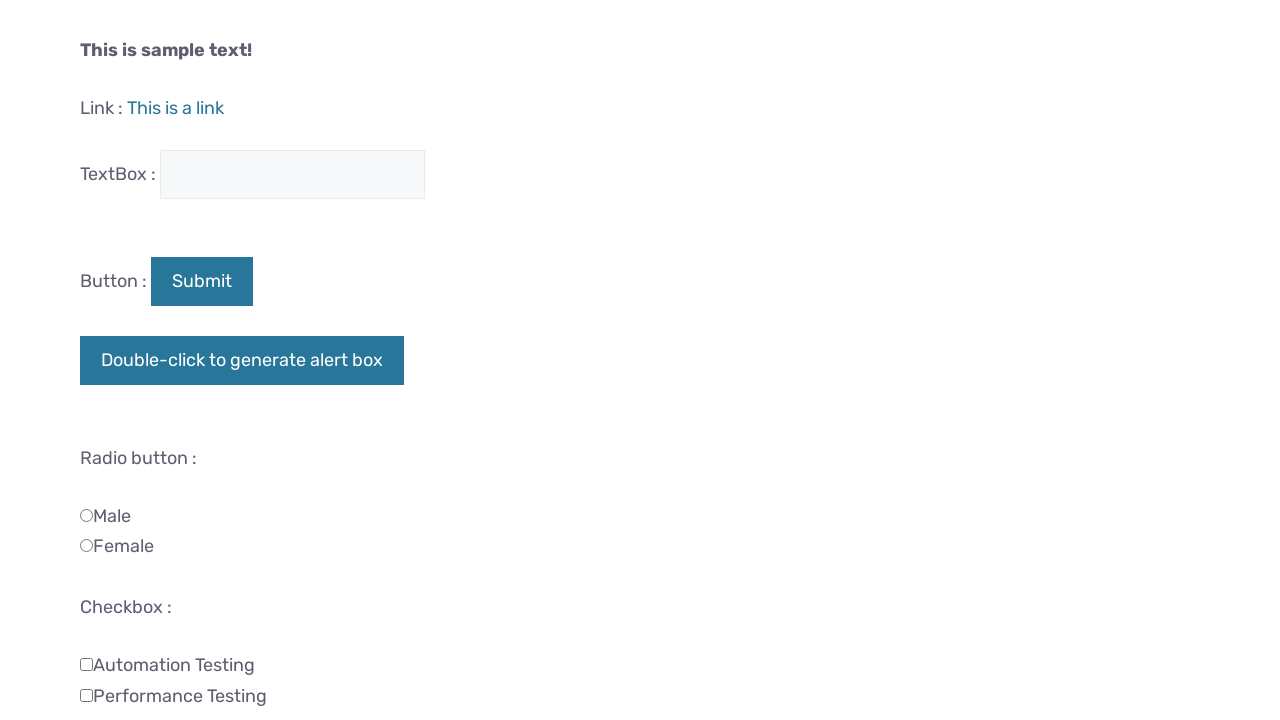